Tests a registration form by filling three required input fields with sample data and submitting the form, then verifies the success message is displayed.

Starting URL: http://suninjuly.github.io/registration1.html

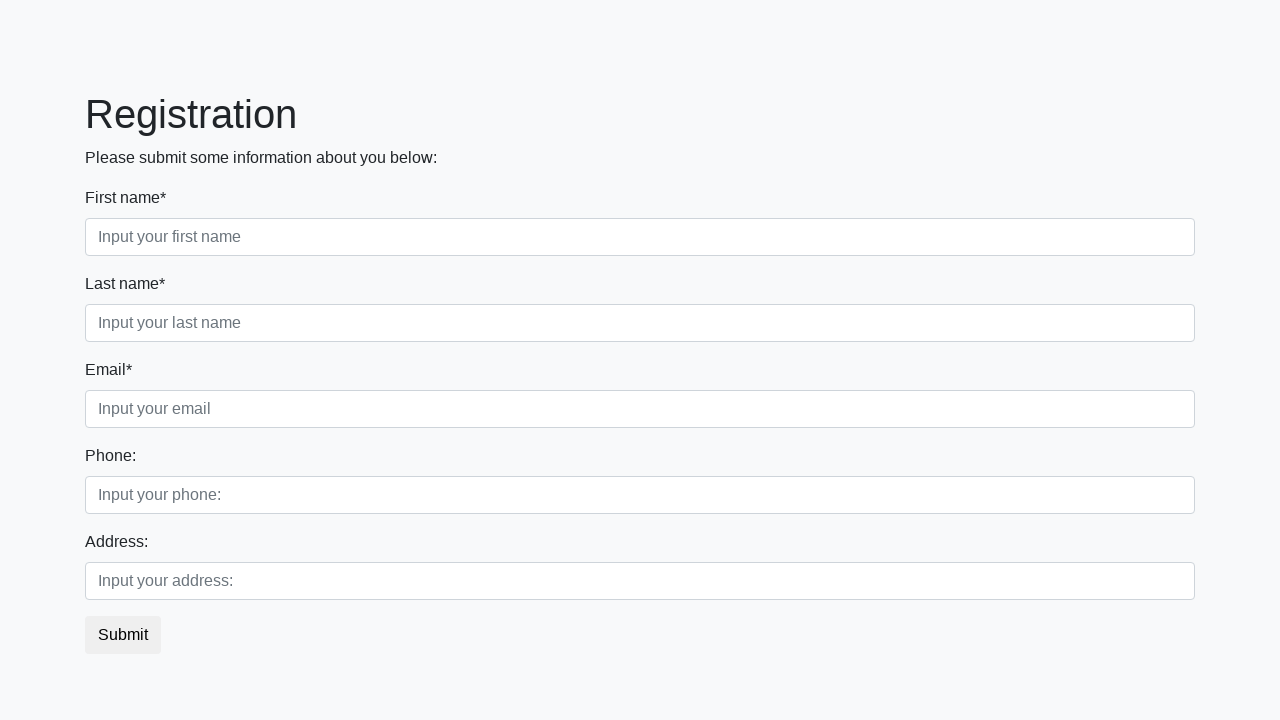

Filled first required field with last name 'Ivanov' on .form-group:nth-child(1) input[required]
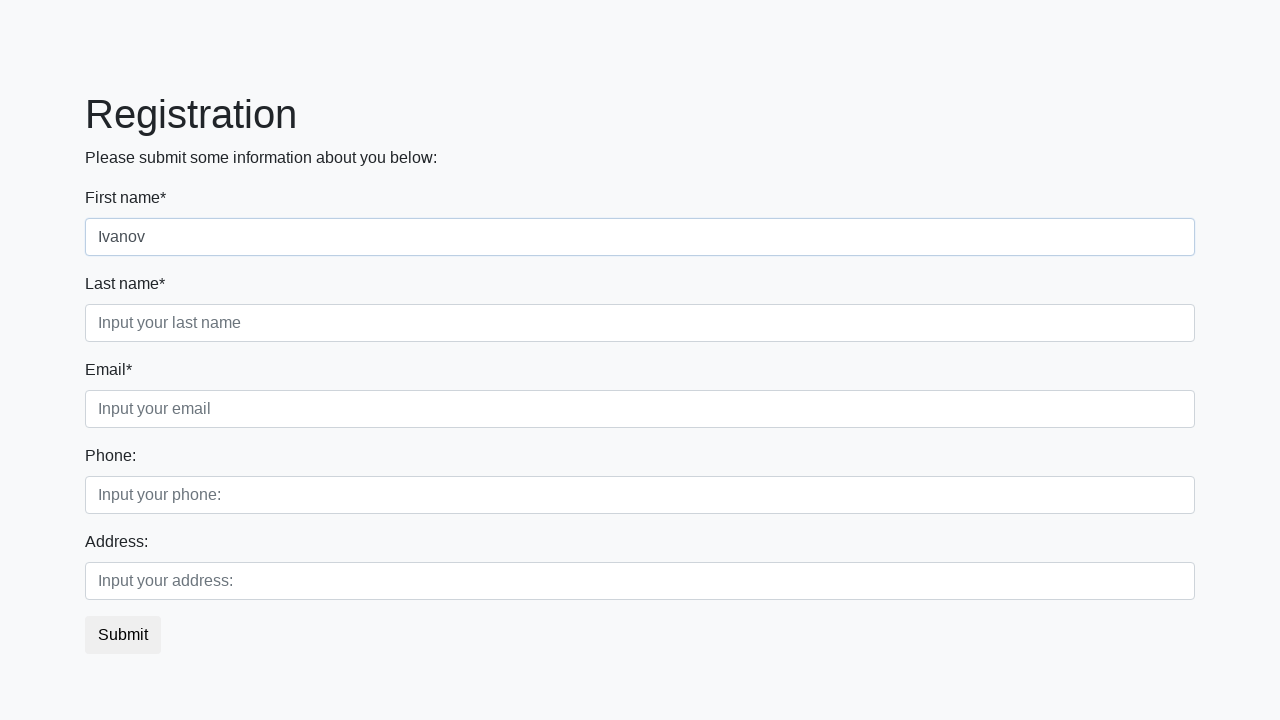

Filled second required field with first name 'Ivan' on .form-group:nth-child(2) input[required]
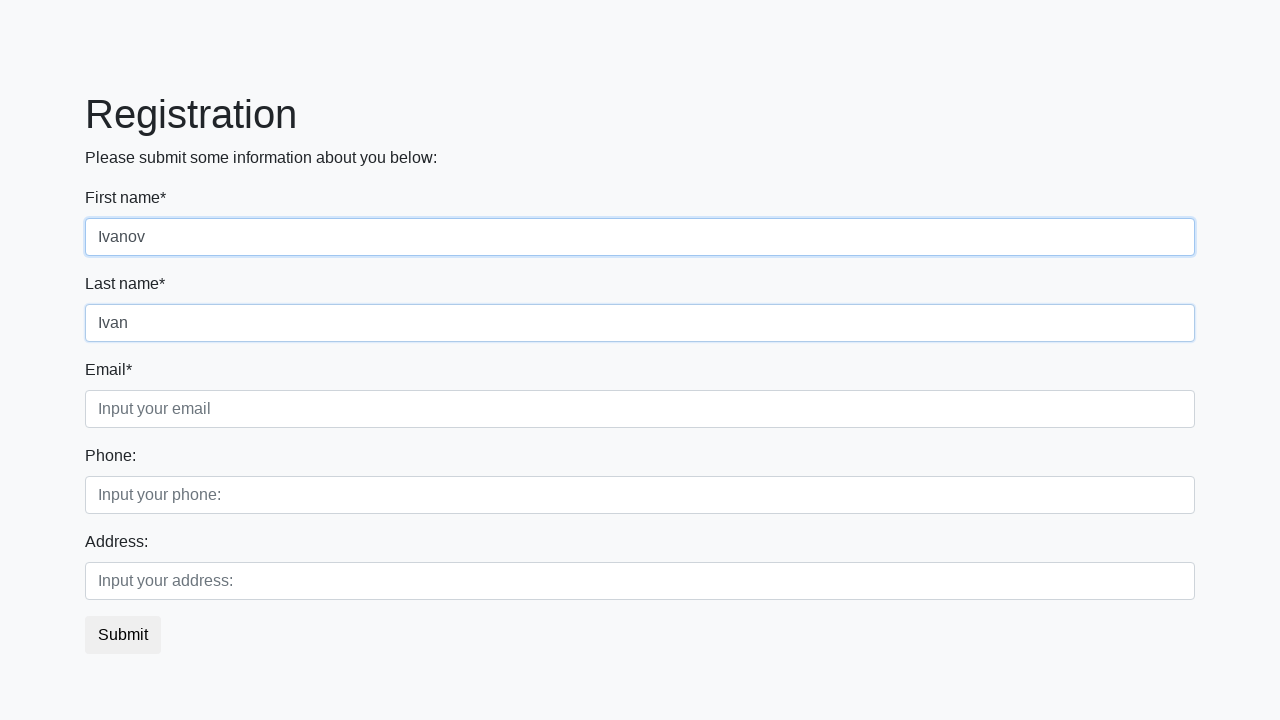

Filled third required field with email 'ivan@example.com' on .form-group:nth-child(3) input[required]
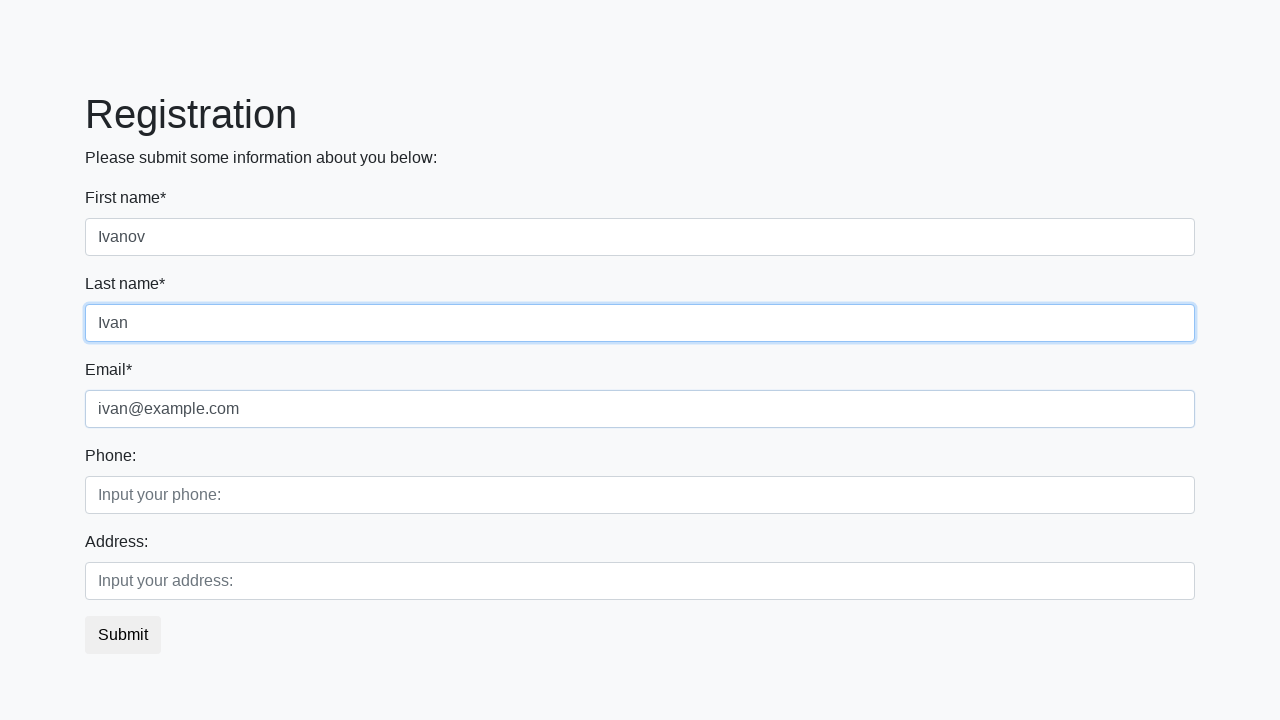

Clicked submit button to submit the registration form at (123, 635) on button.btn
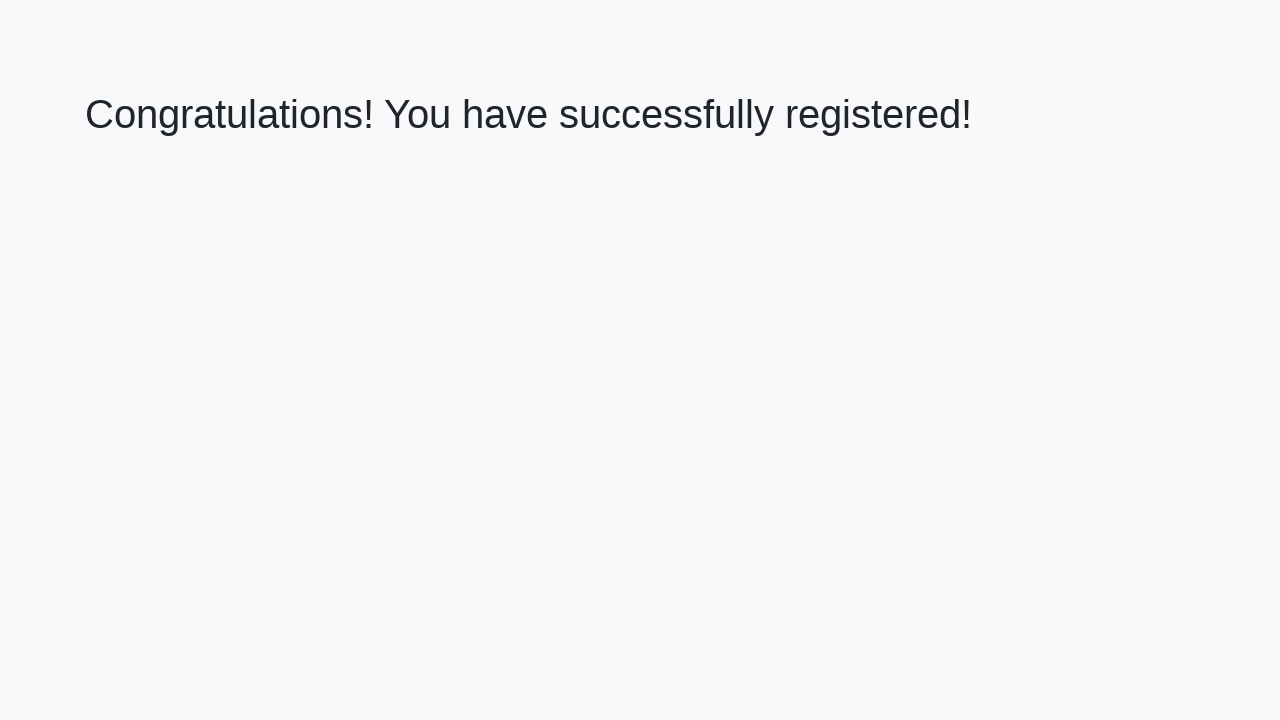

Success message loaded - registration form submitted successfully
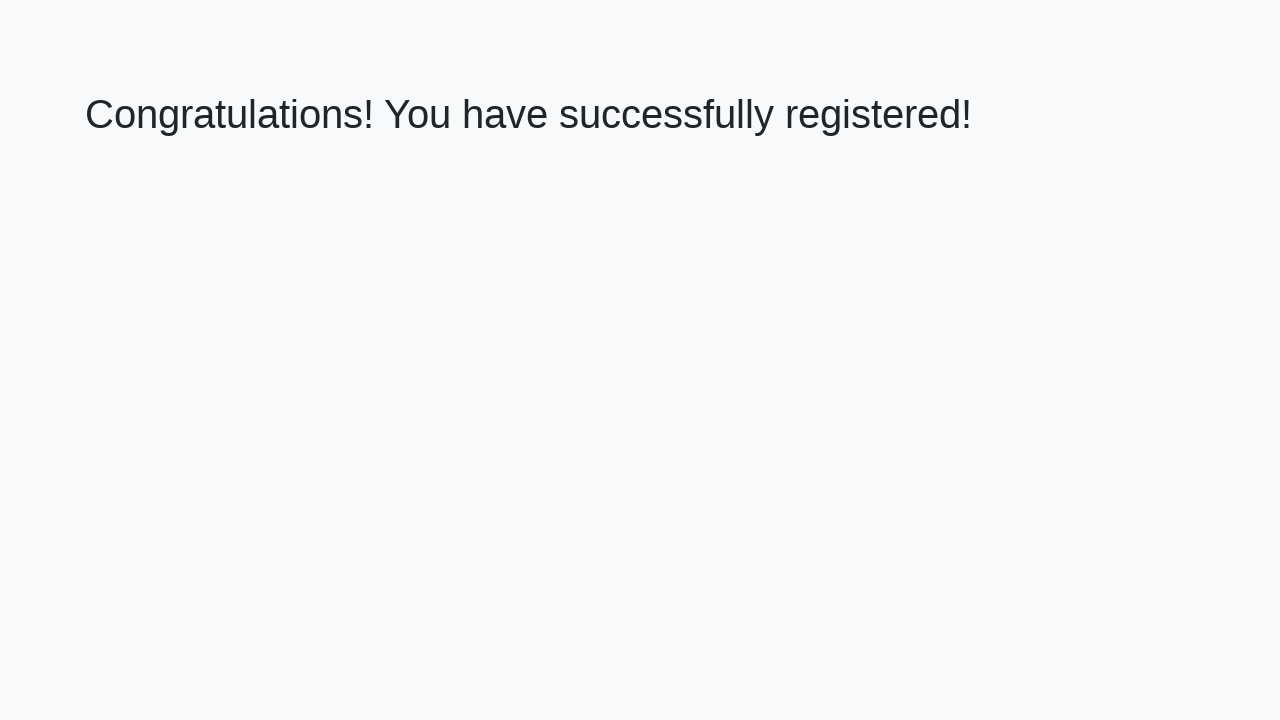

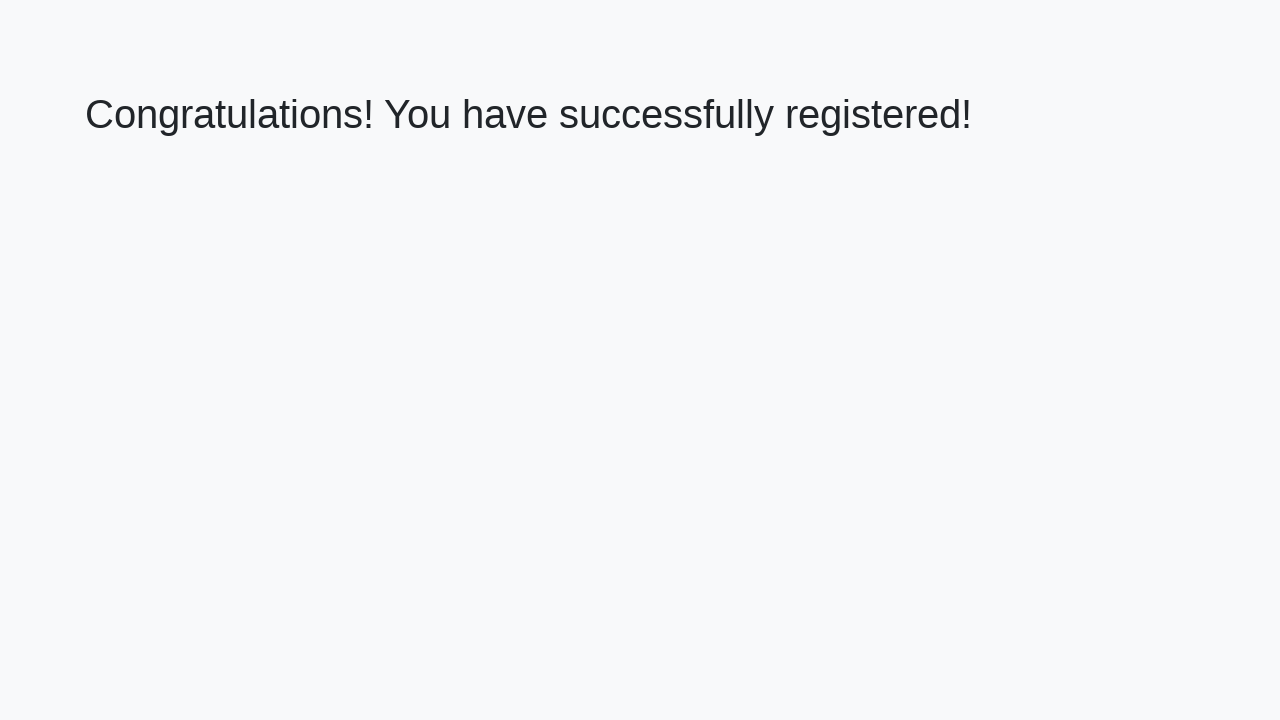